Tests unmarking todo items as complete by unchecking their toggle checkboxes

Starting URL: https://demo.playwright.dev/todomvc

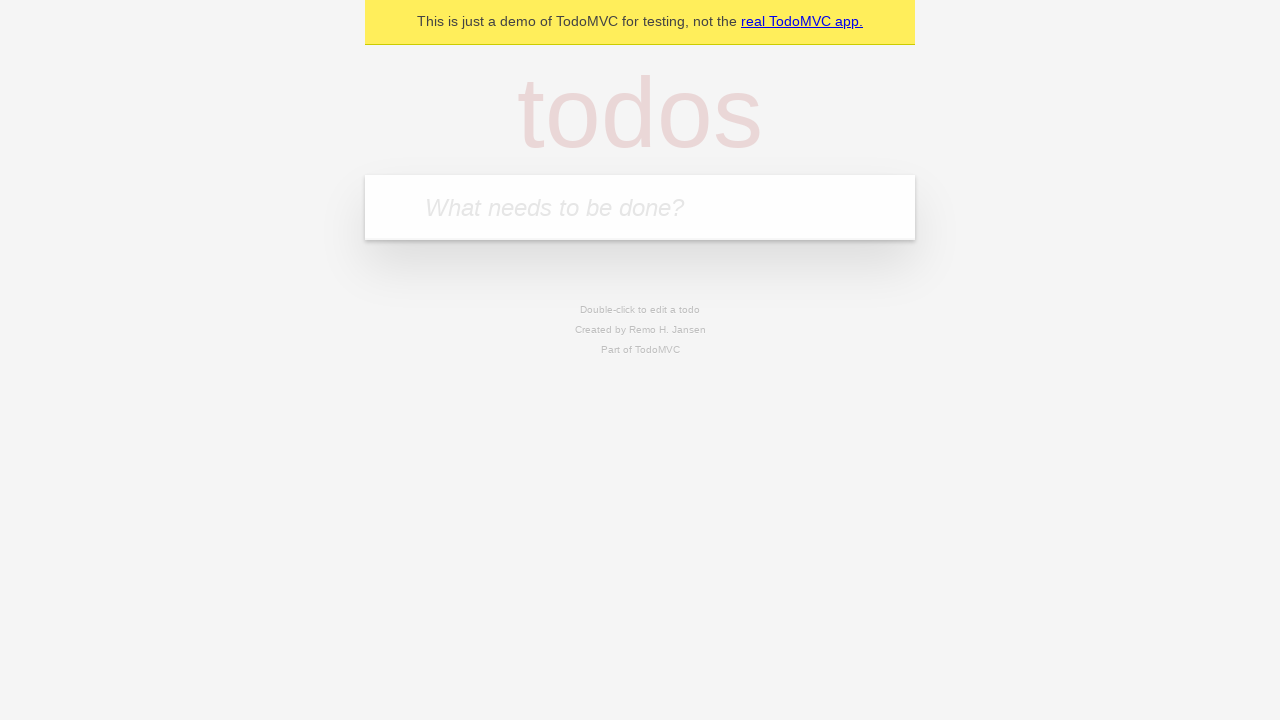

Filled first todo item with 'buy some cheese' on .new-todo
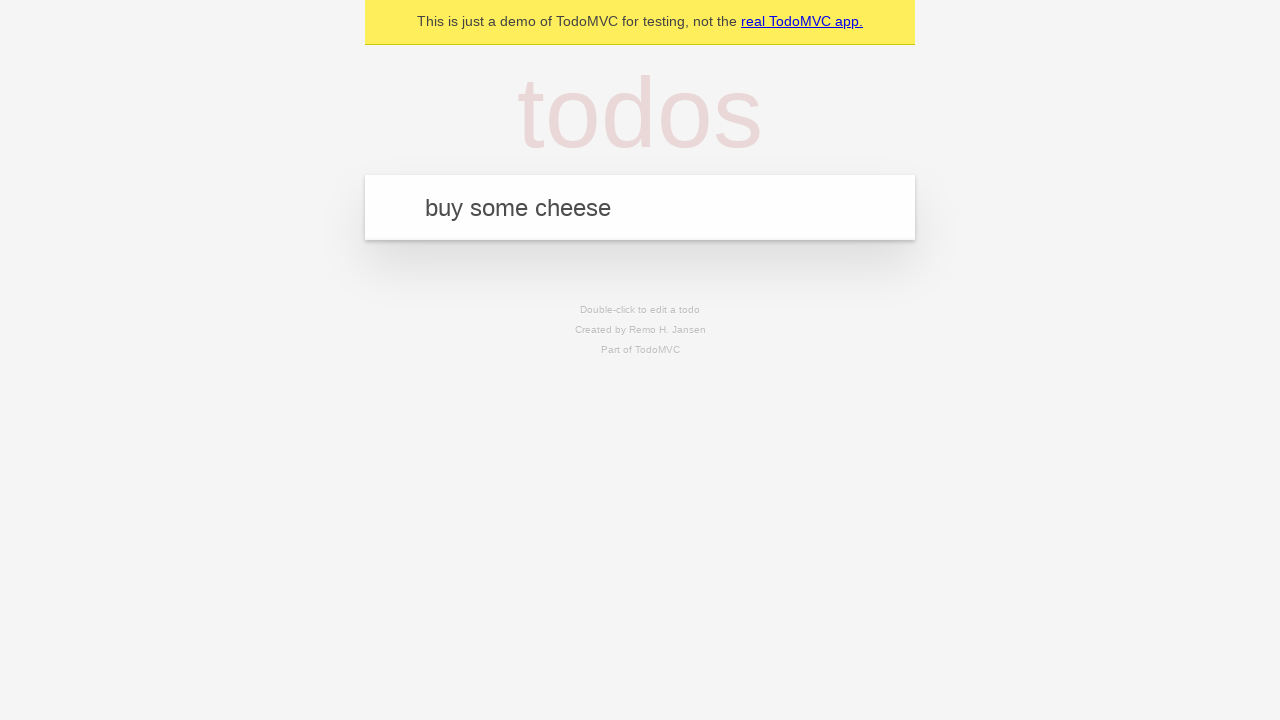

Pressed Enter to create first todo item on .new-todo
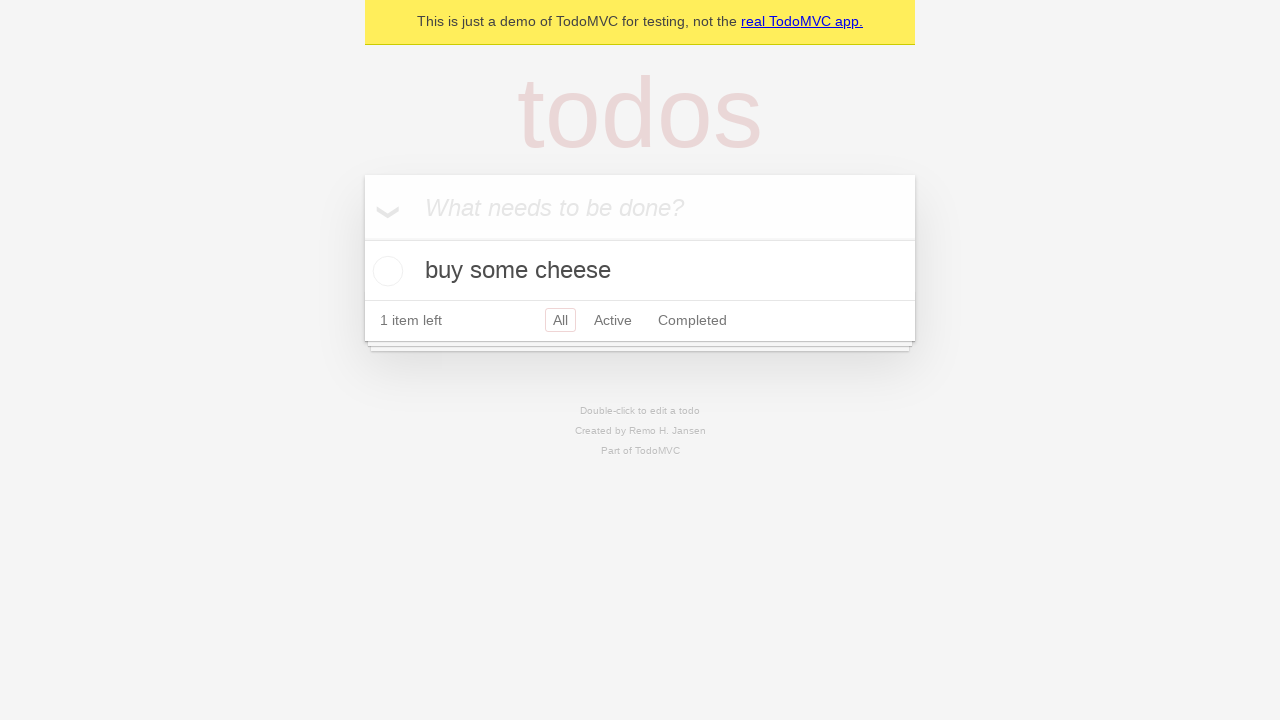

Filled second todo item with 'feed the cat' on .new-todo
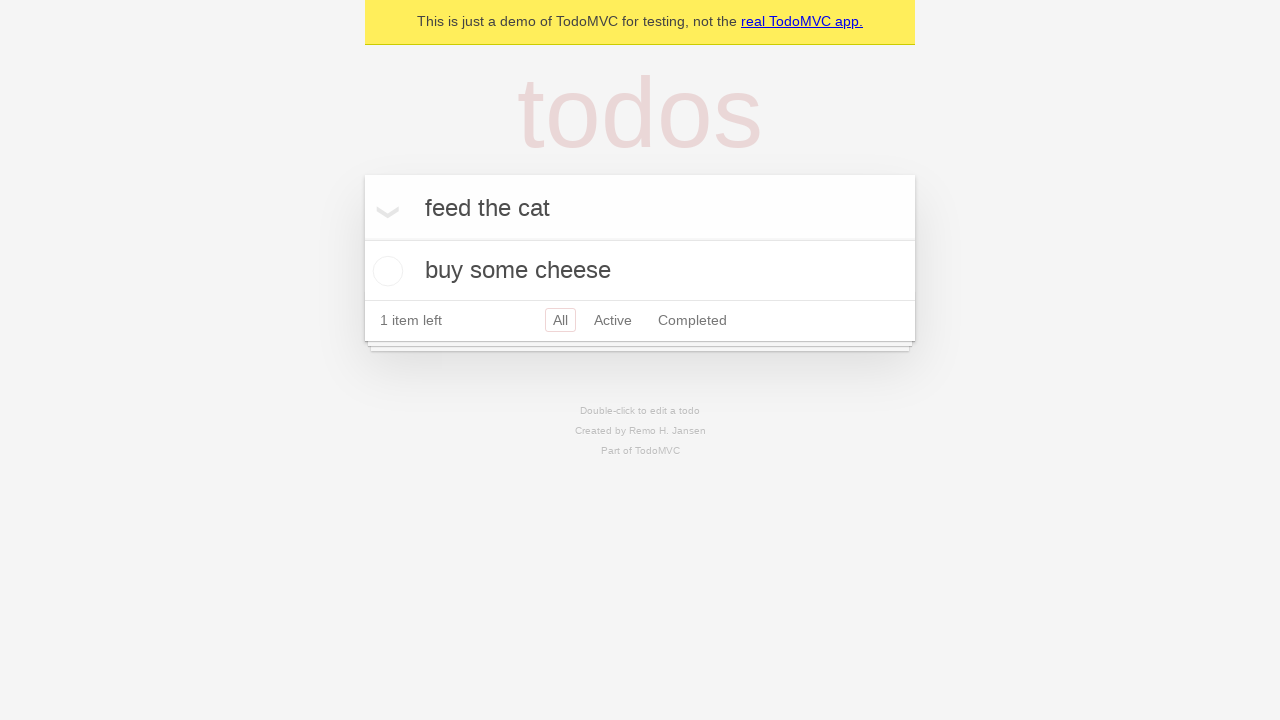

Pressed Enter to create second todo item on .new-todo
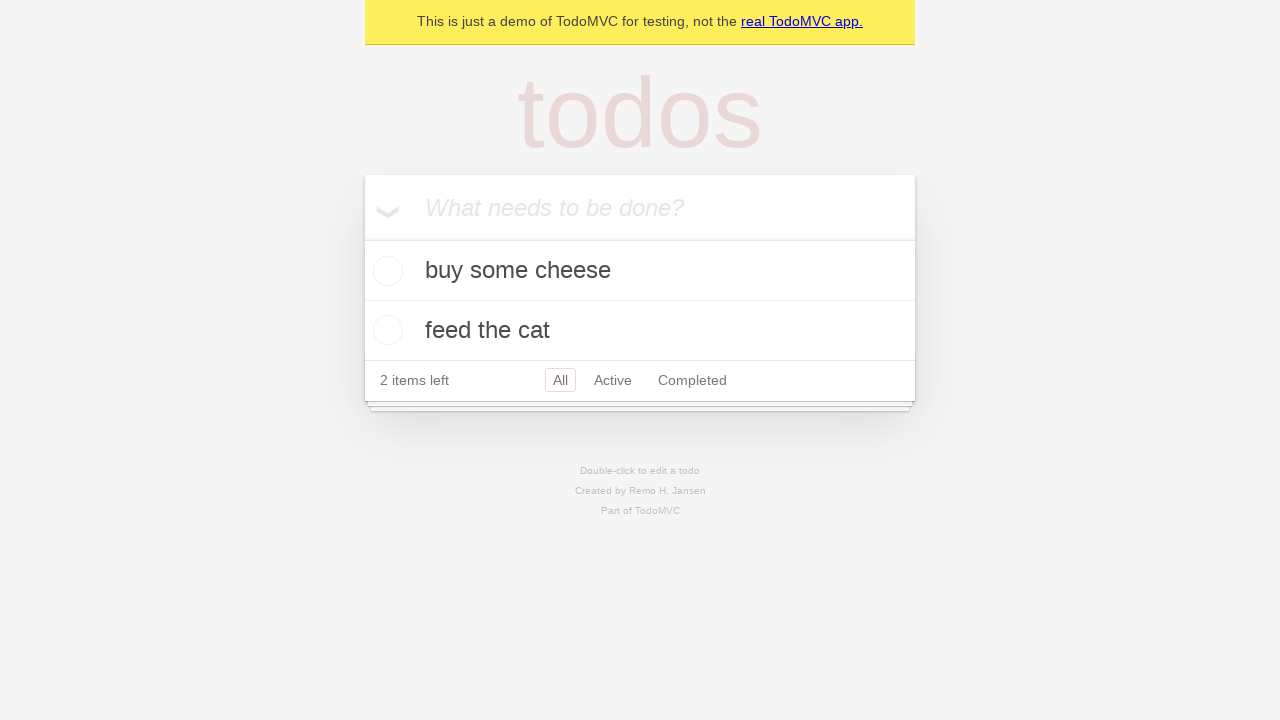

Selected first todo item from the list
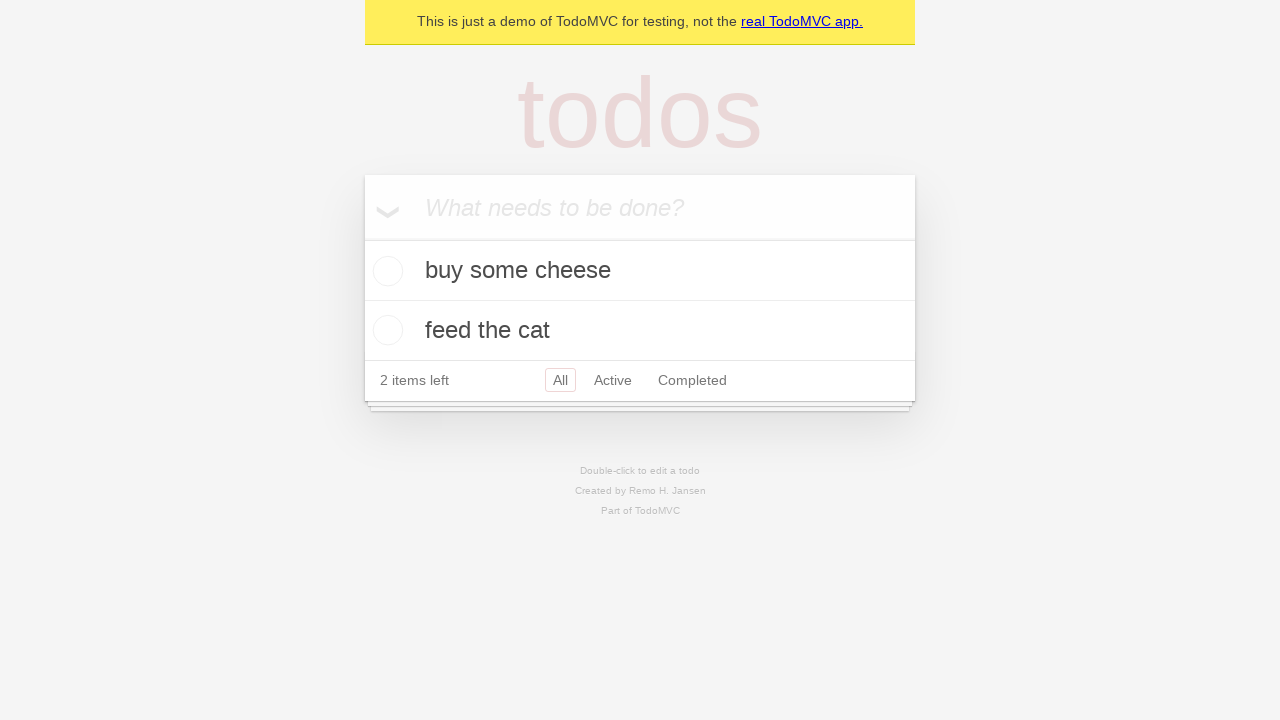

Checked the toggle checkbox for the first todo item at (385, 271) on .todo-list li >> nth=0 >> .toggle
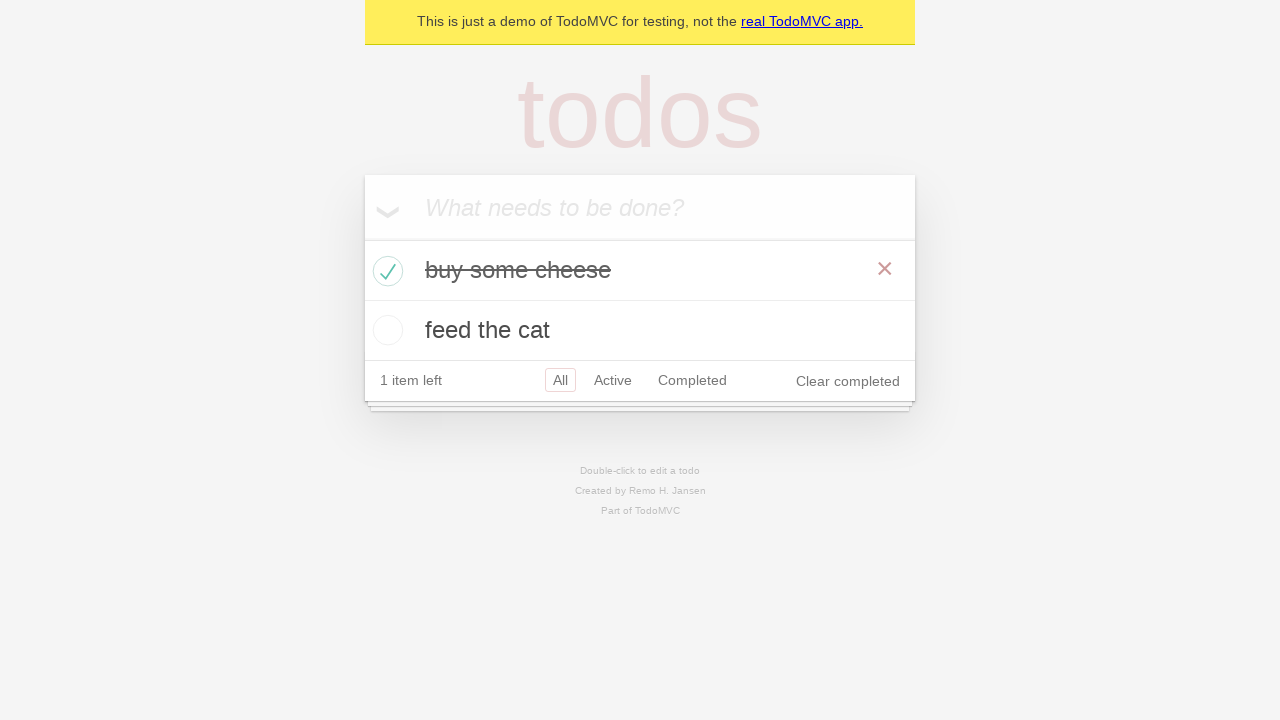

Unchecked the toggle checkbox to mark first todo item as incomplete at (385, 271) on .todo-list li >> nth=0 >> .toggle
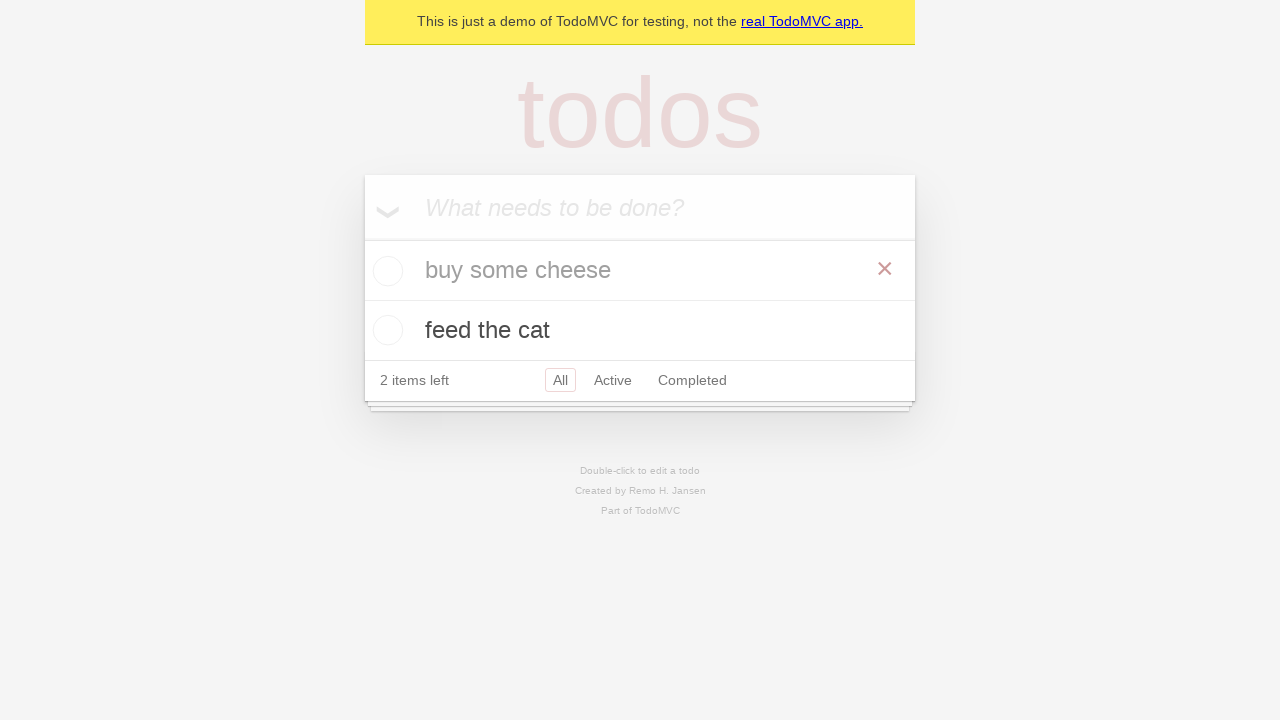

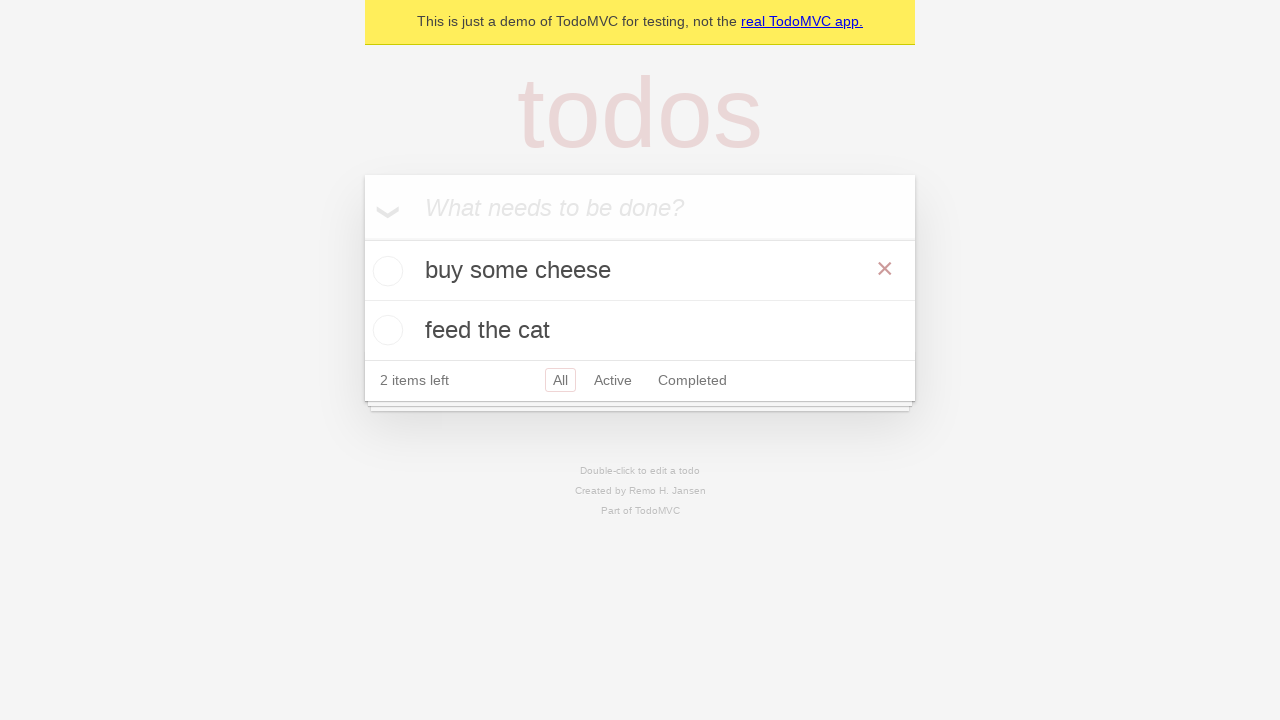